Opens the contact form modal from navigation bar, verifies it loads, then closes it

Starting URL: https://demoblaze.com/

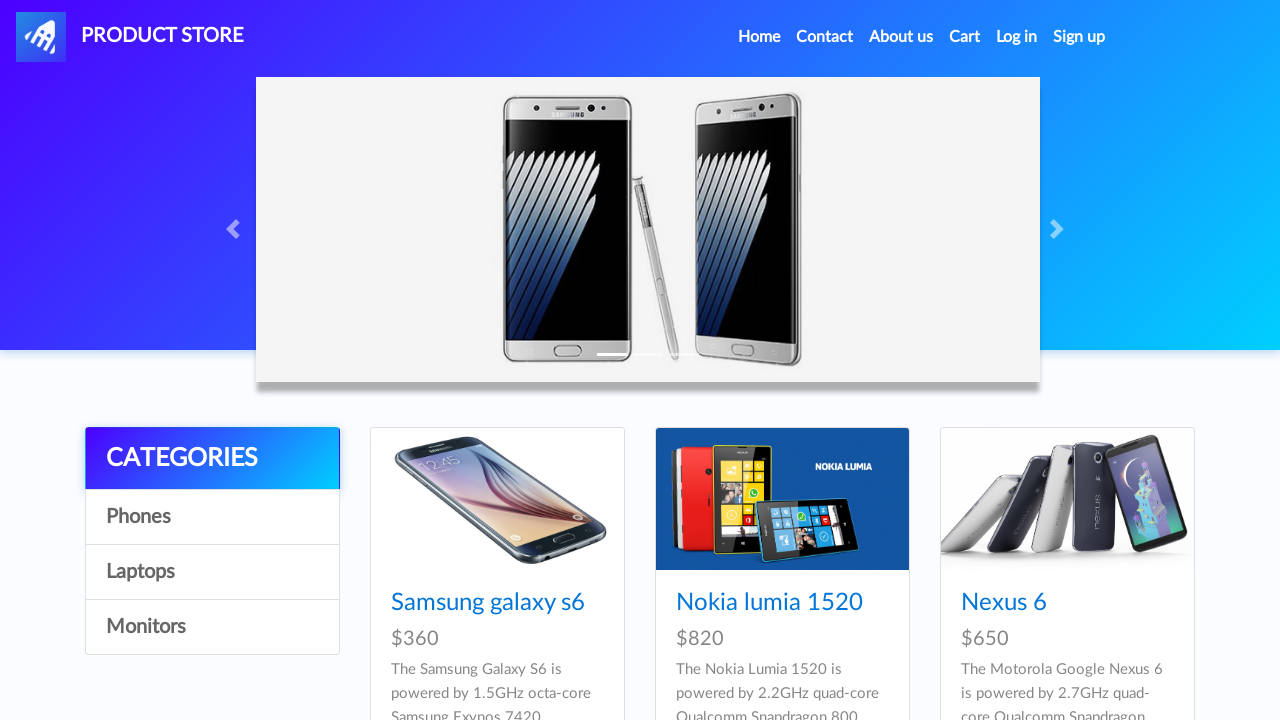

Clicked Contact link in navigation bar at (825, 37) on a[data-target='#exampleModal']
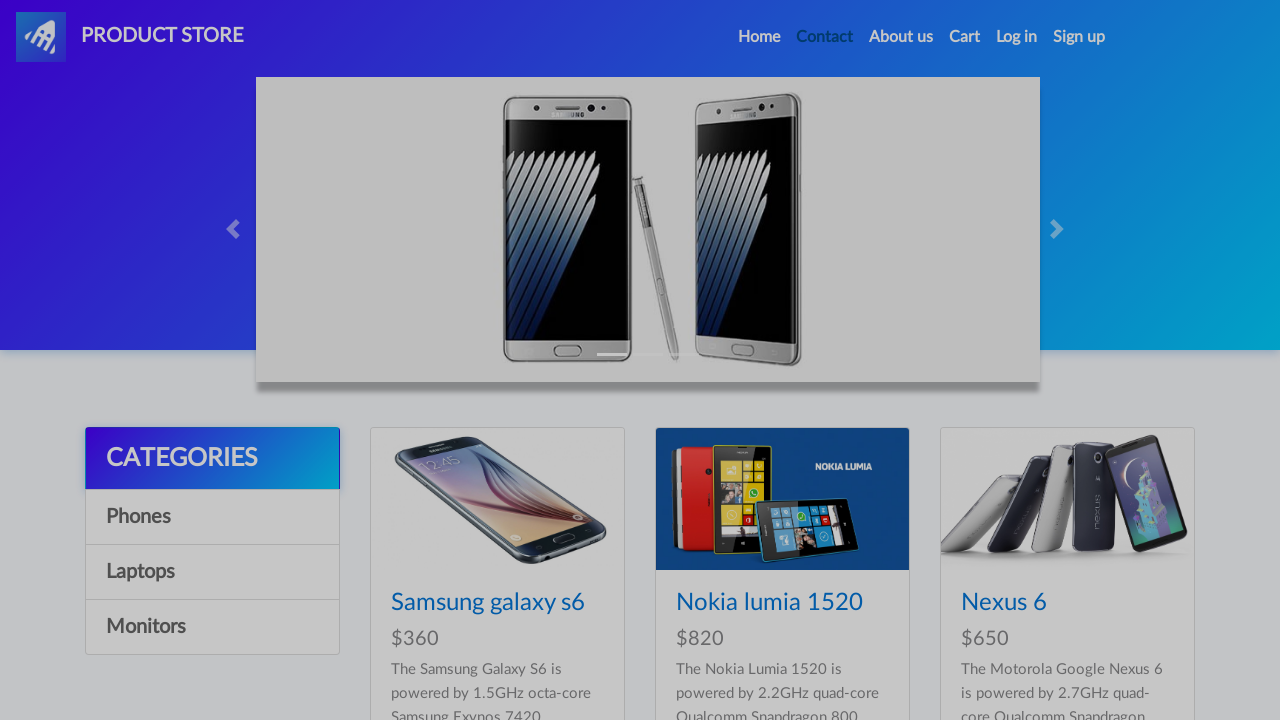

Contact form modal became visible
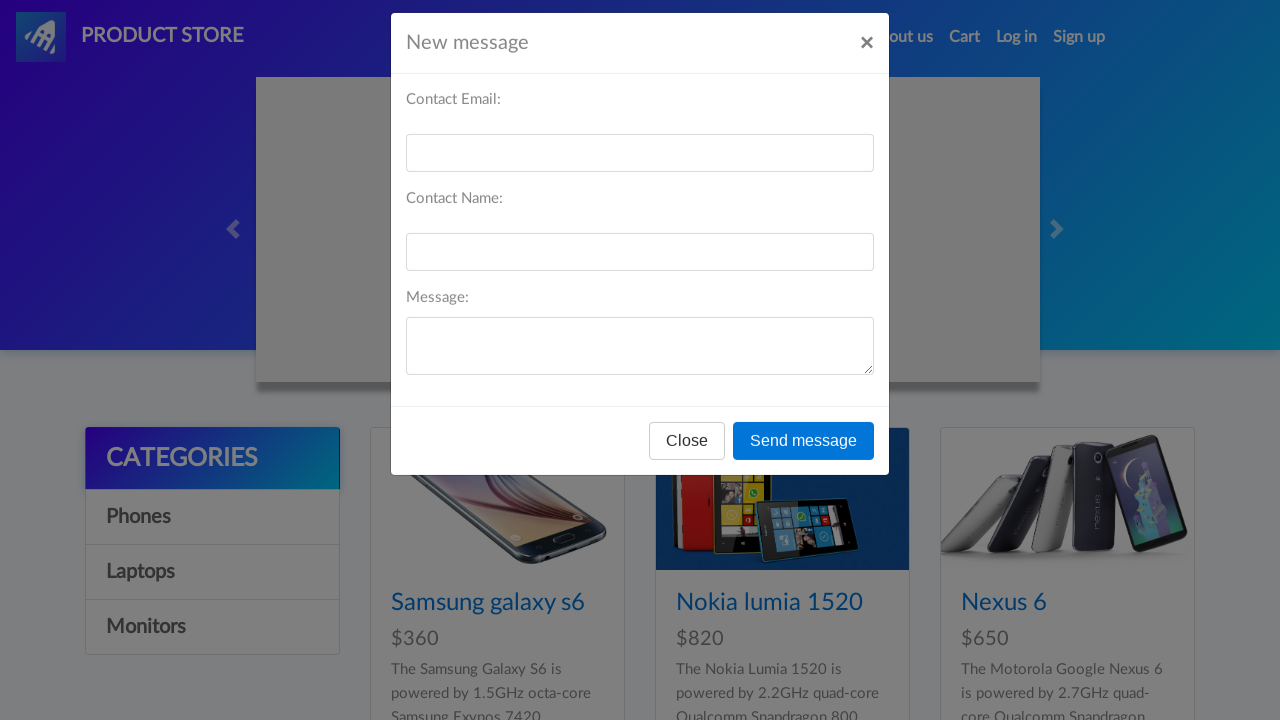

Contact form modal title loaded
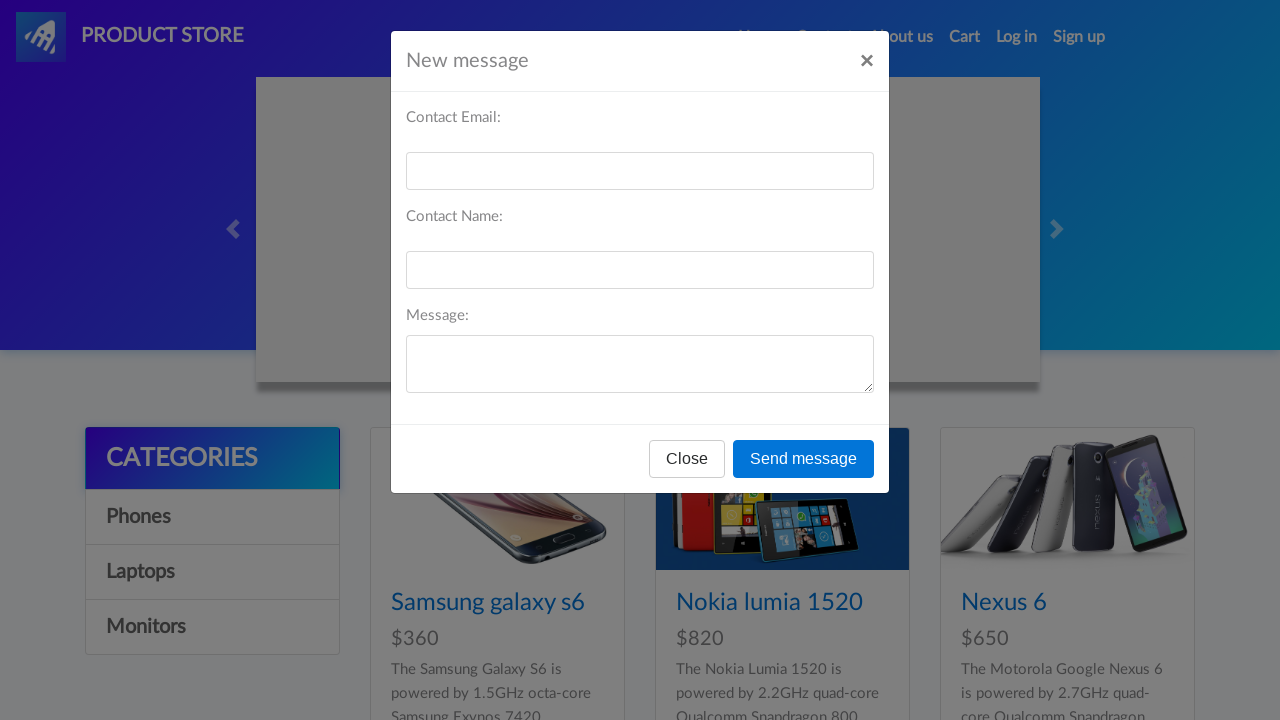

Clicked close button to dismiss contact form modal at (687, 459) on #exampleModal .btn-secondary
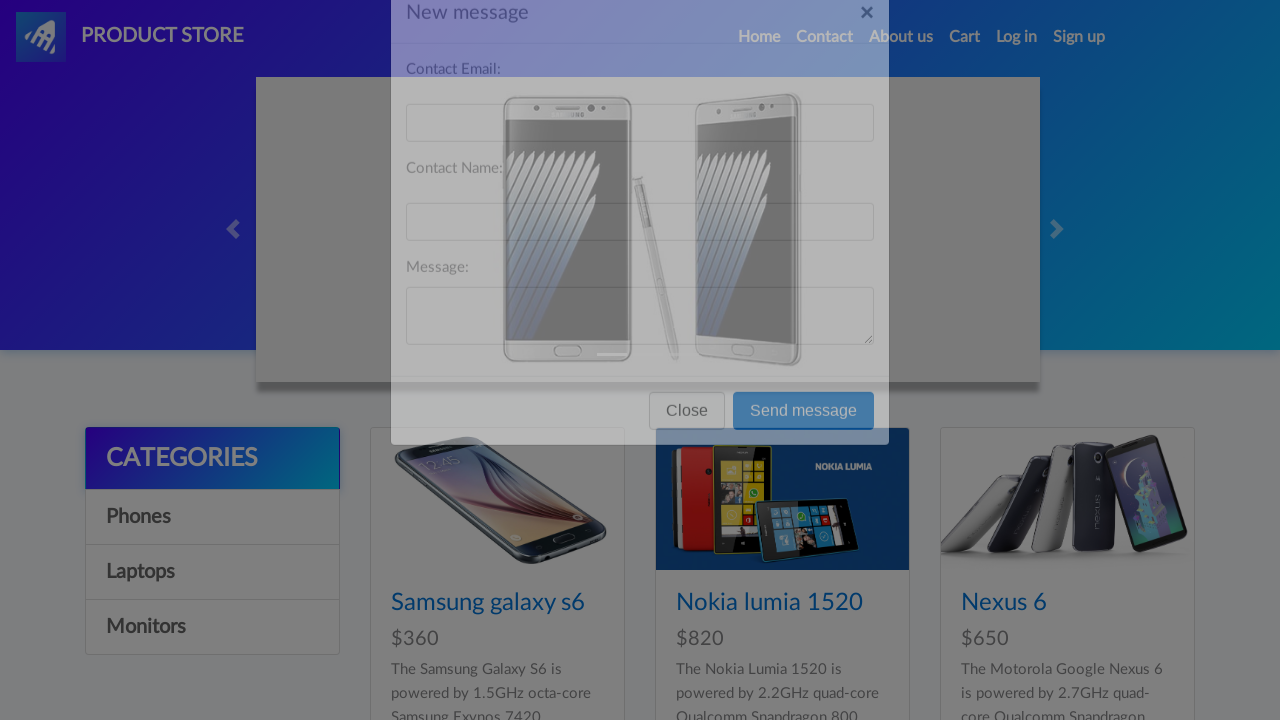

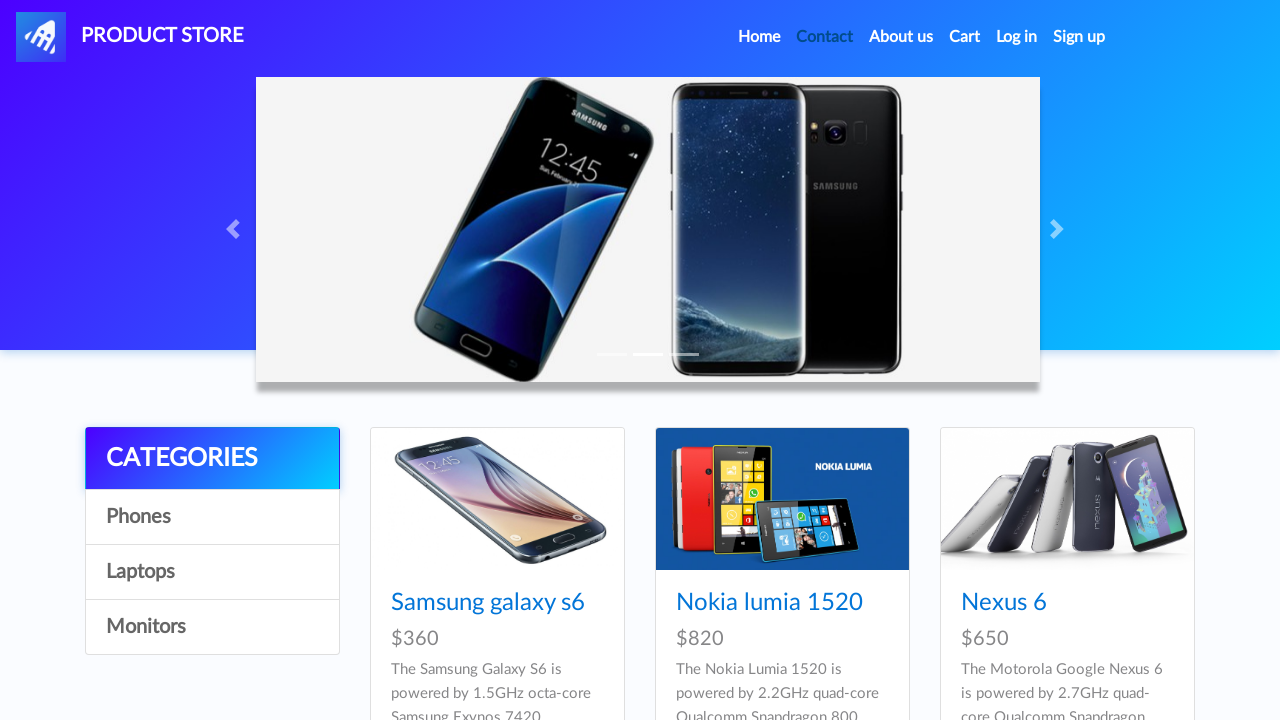